Tests flight booking flow on BlazeDemo by selecting departure city (Boston) and destination city (Dublin), then clicking to find flights and verifying the reservation page loads.

Starting URL: https://blazedemo.com

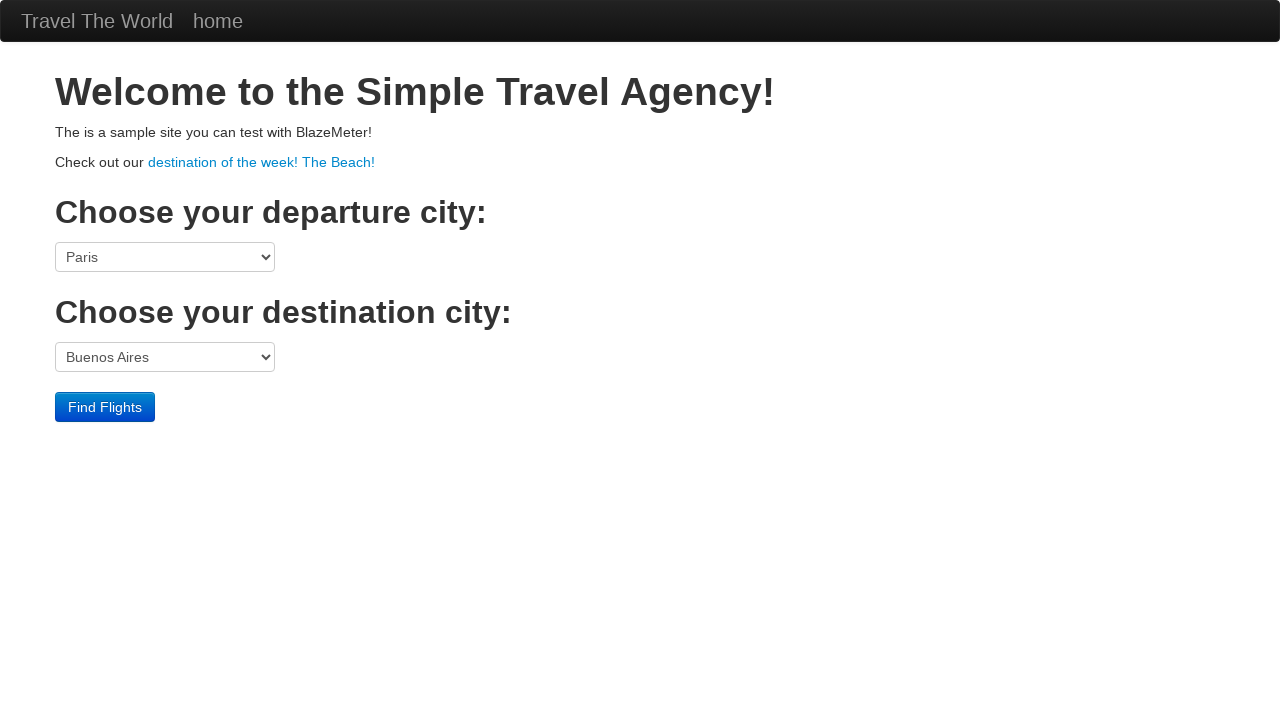

Selected Boston as departure city from dropdown on select[name='fromPort']
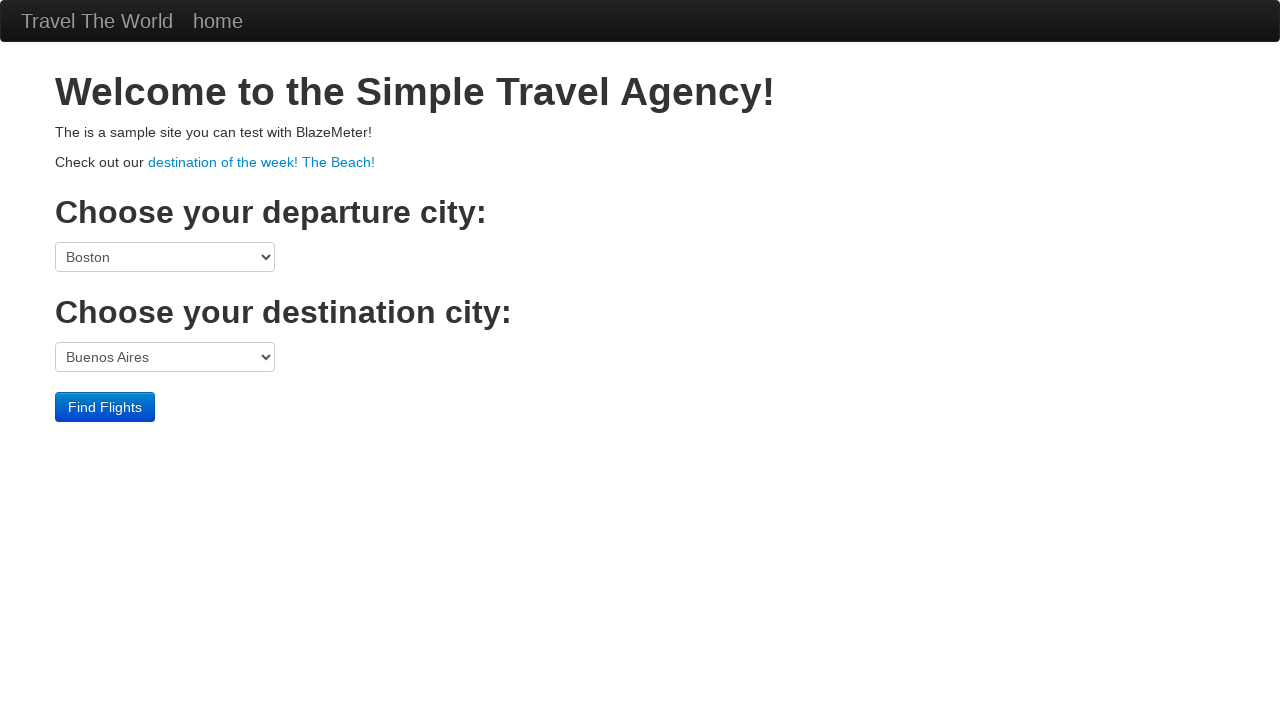

Selected Dublin as destination city from dropdown on select[name='toPort']
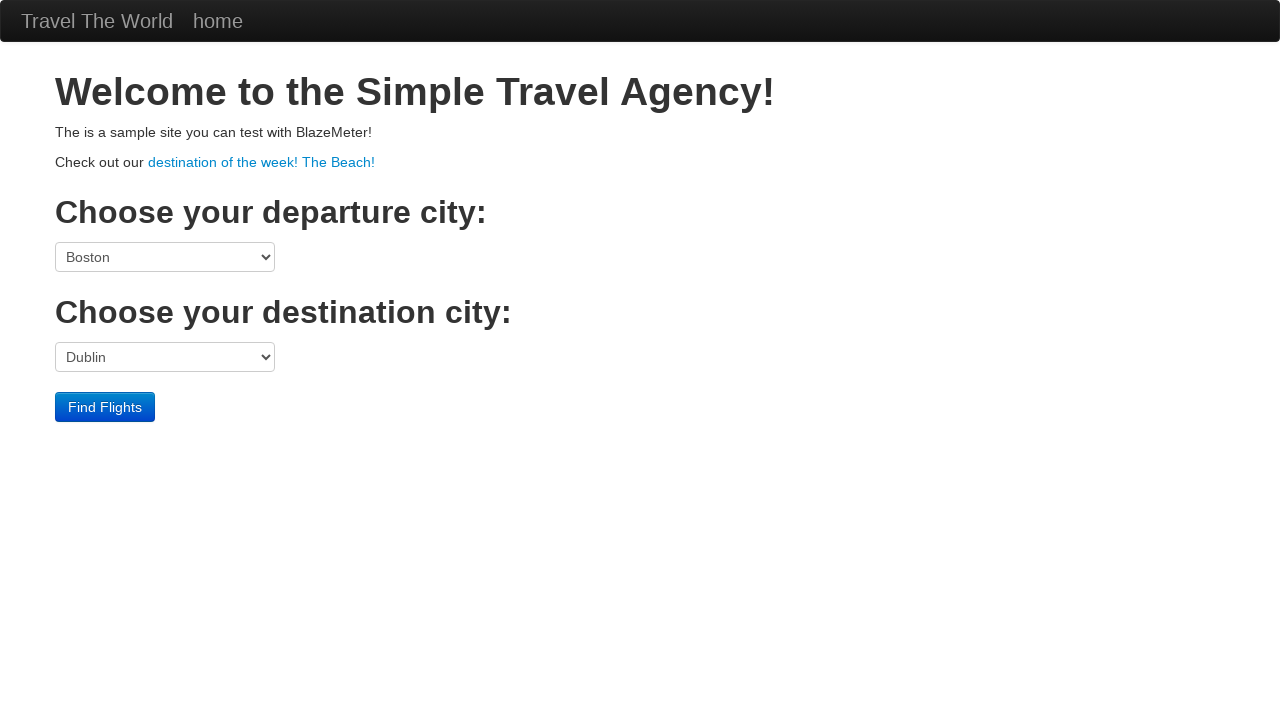

Clicked Find Flights button to search for available flights at (105, 407) on input[type='submit']
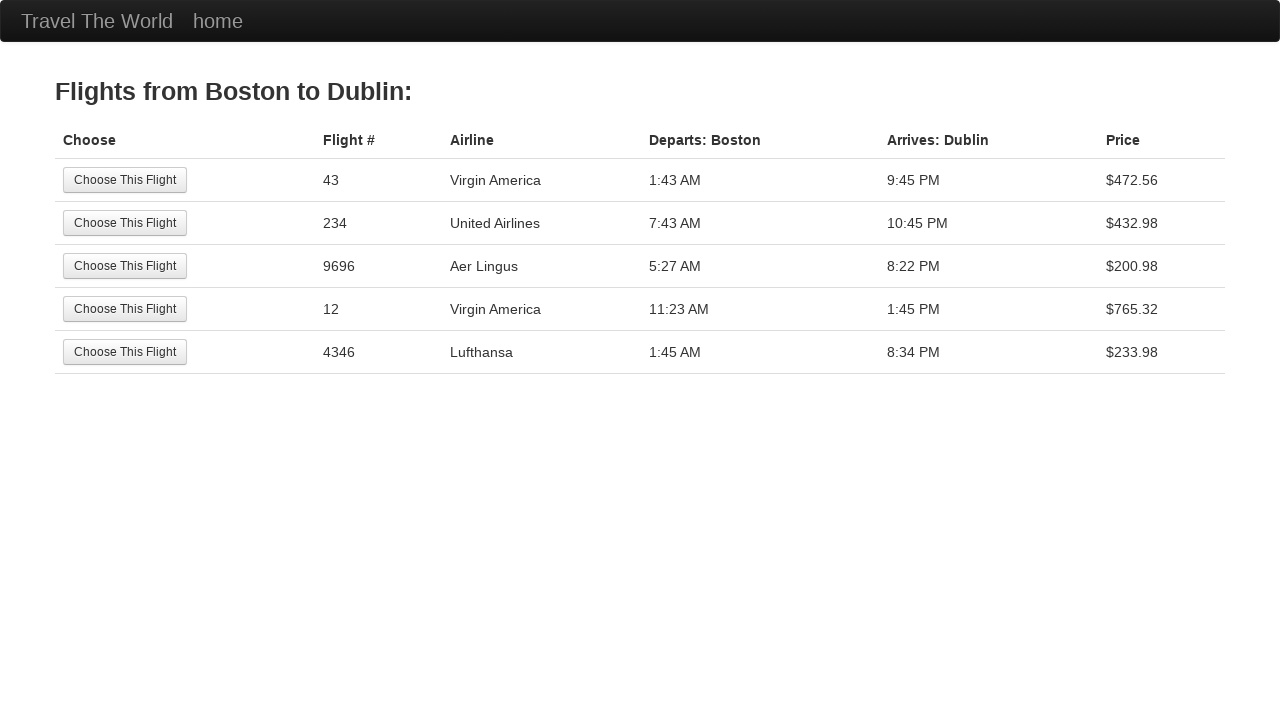

Reservation page loaded with flight options displayed
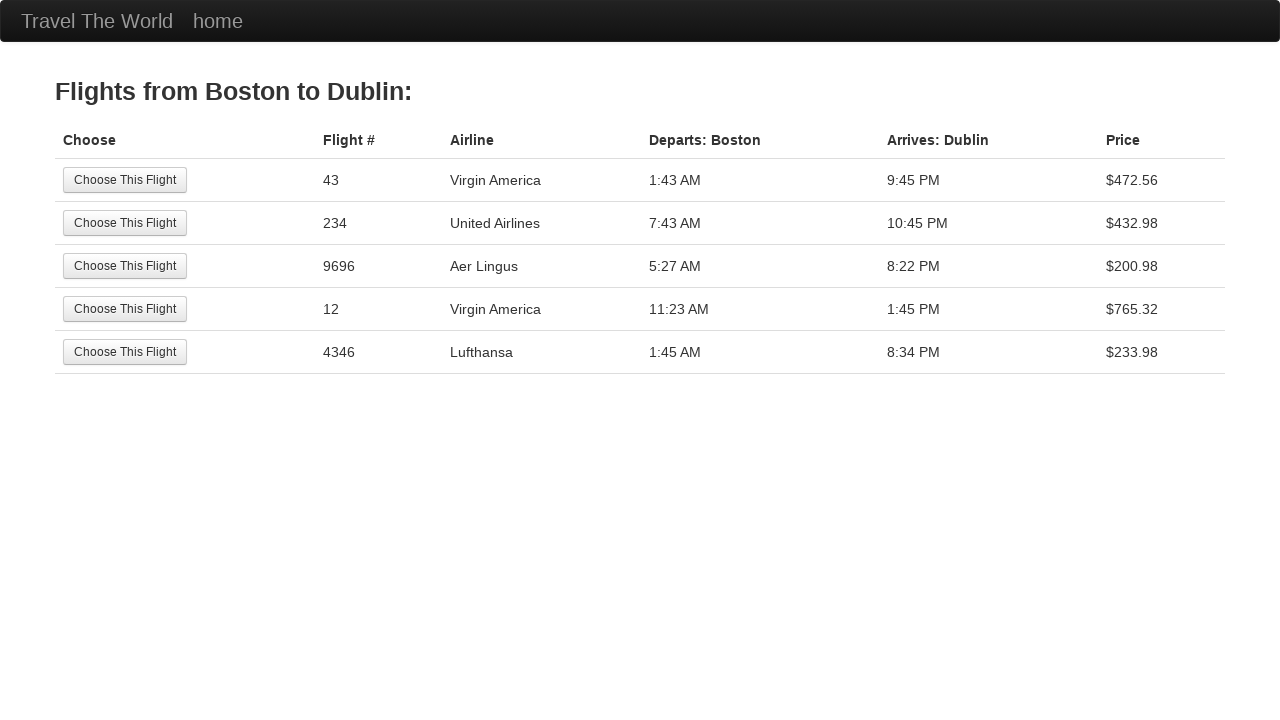

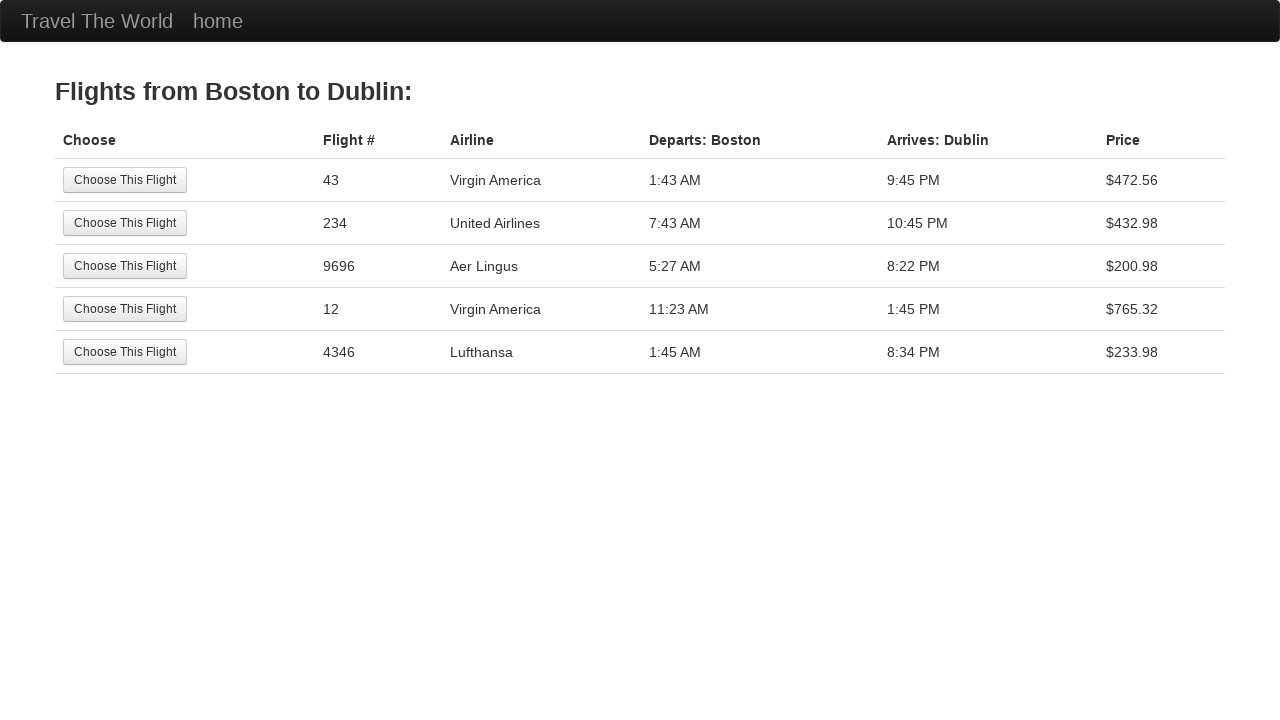